Tests a practice form by filling in personal details (name, gender, experience, date, profession), selecting automation tools, continent, and Selenium commands from dropdowns, then submitting the form.

Starting URL: https://www.techlistic.com/p/selenium-practice-form.html

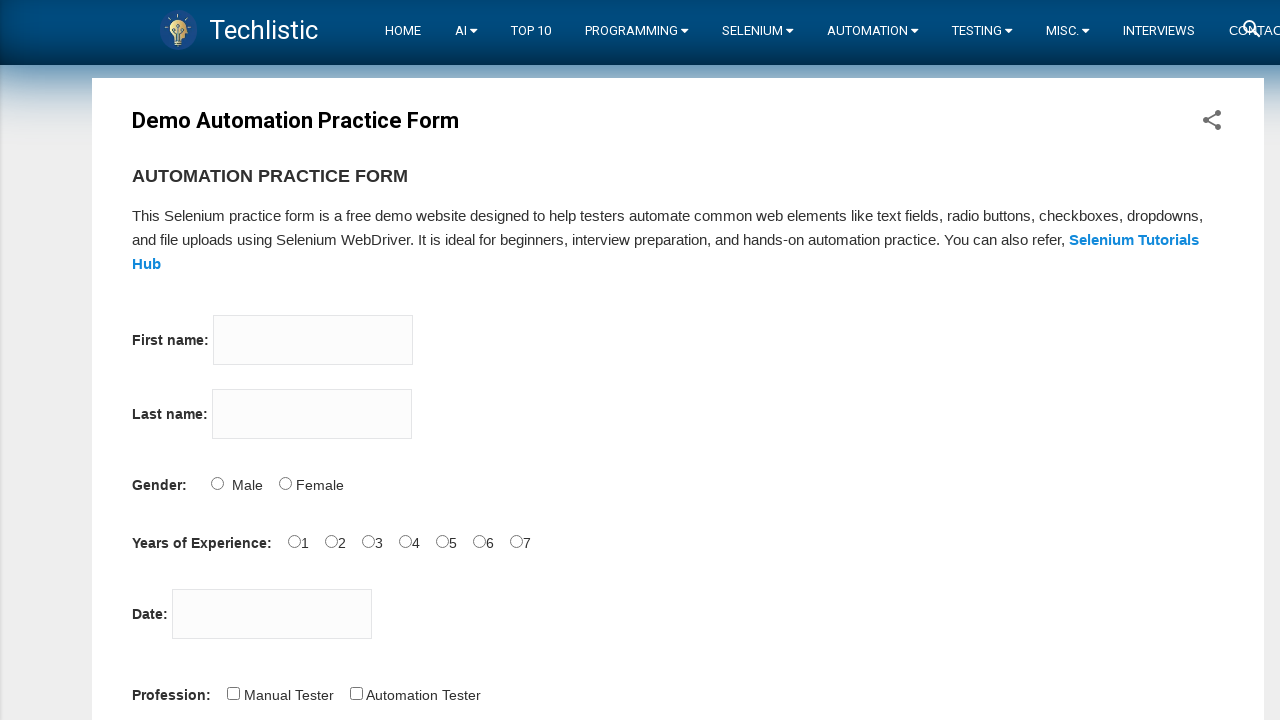

Clicked firstname input field at (313, 340) on input[name='firstname']
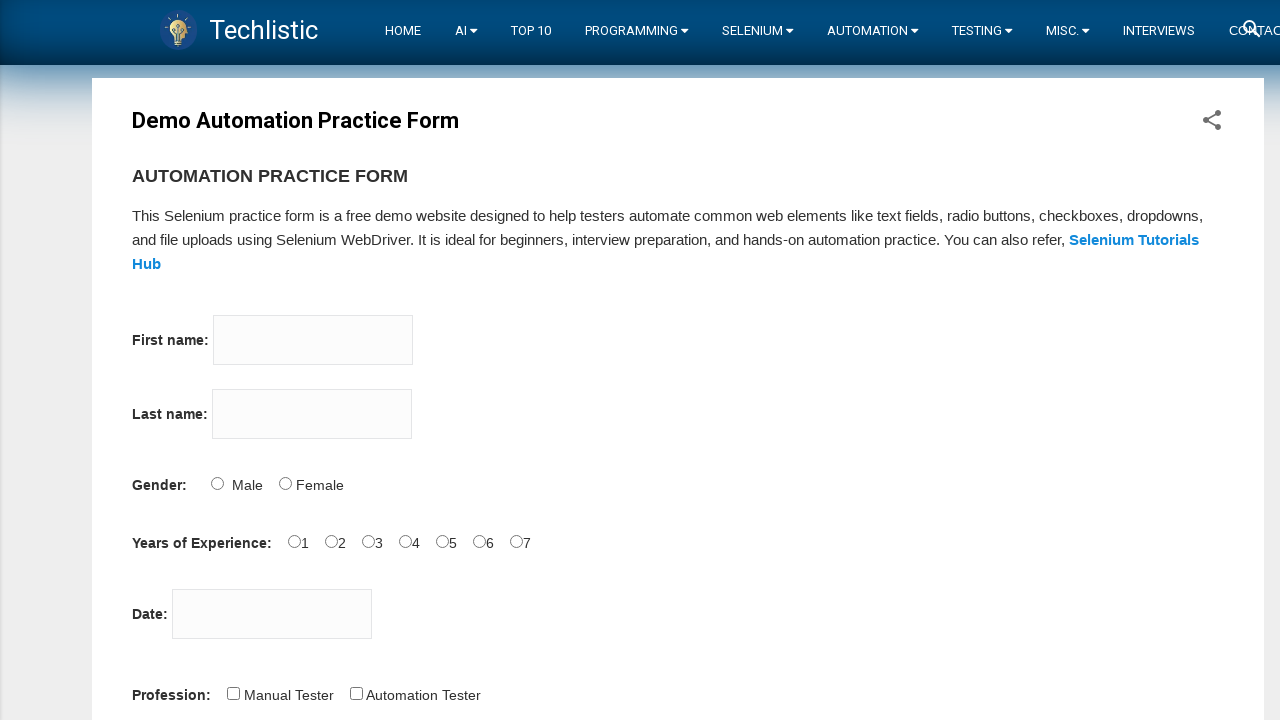

Filled firstname field with 'Tom' on input[name='firstname']
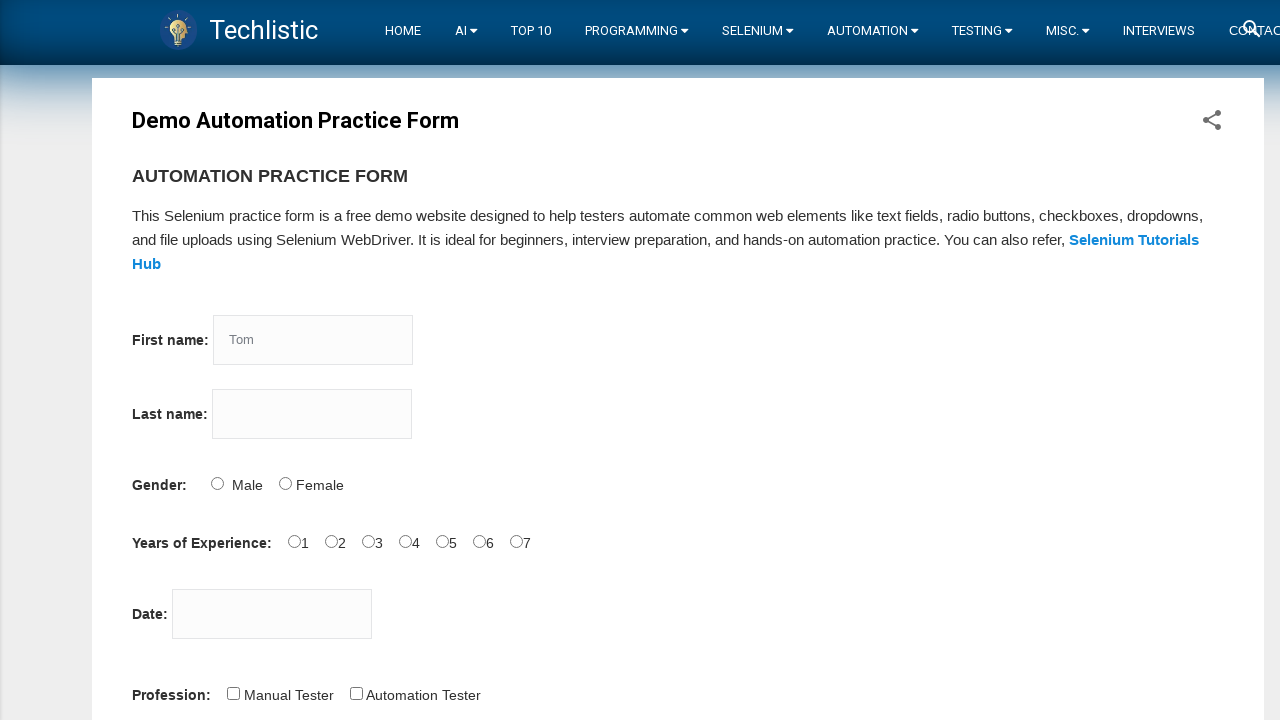

Clicked lastname input field at (312, 414) on input[name='lastname']
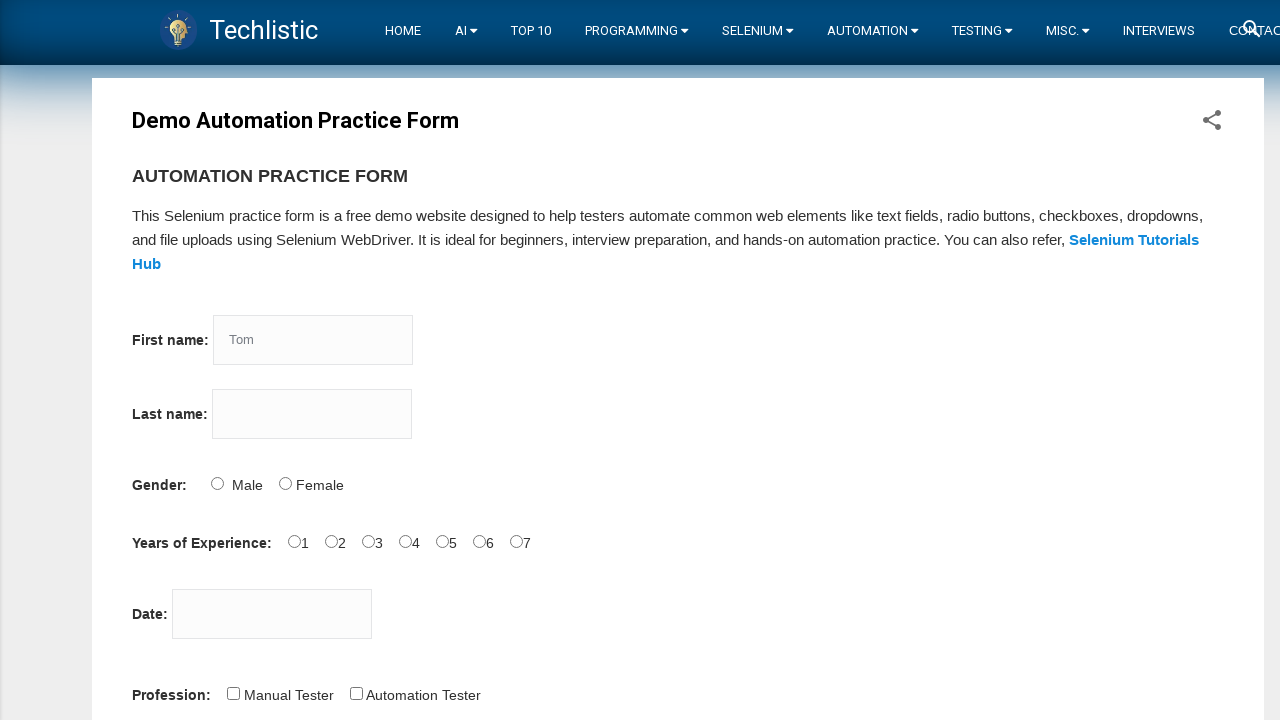

Filled lastname field with 'Wood' on input[name='lastname']
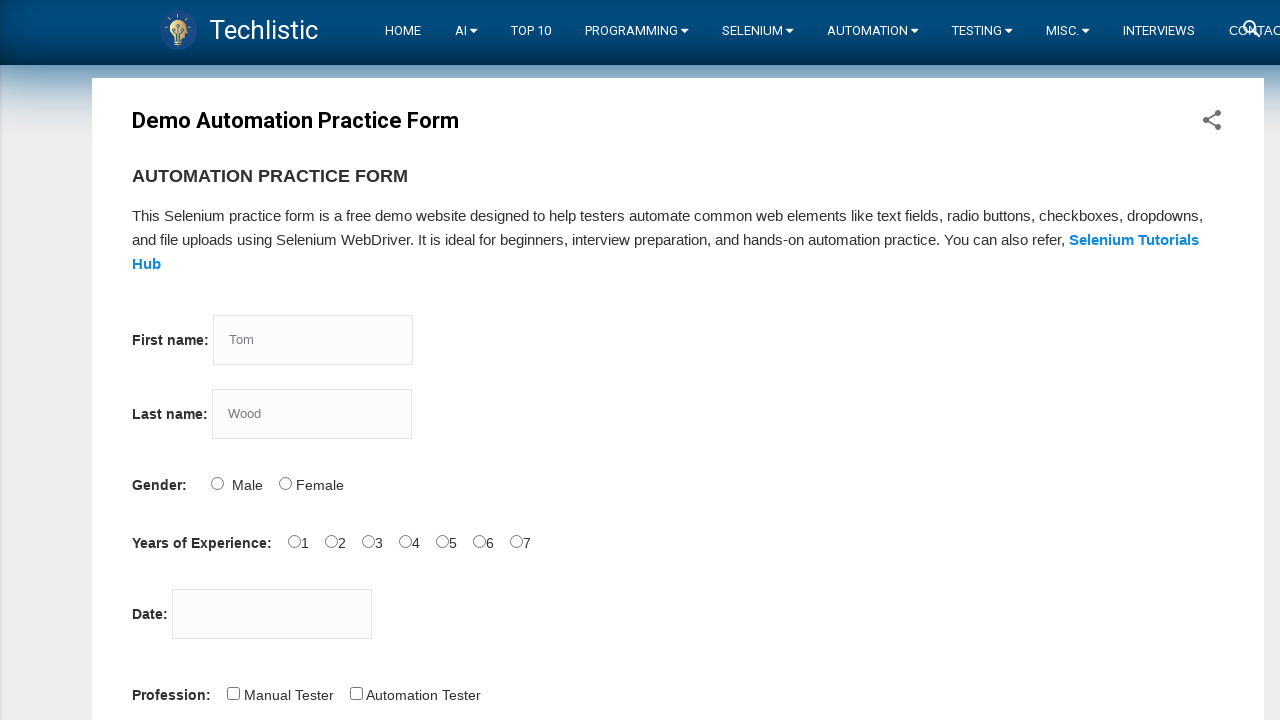

Selected Male gender option at (217, 483) on #sex-0
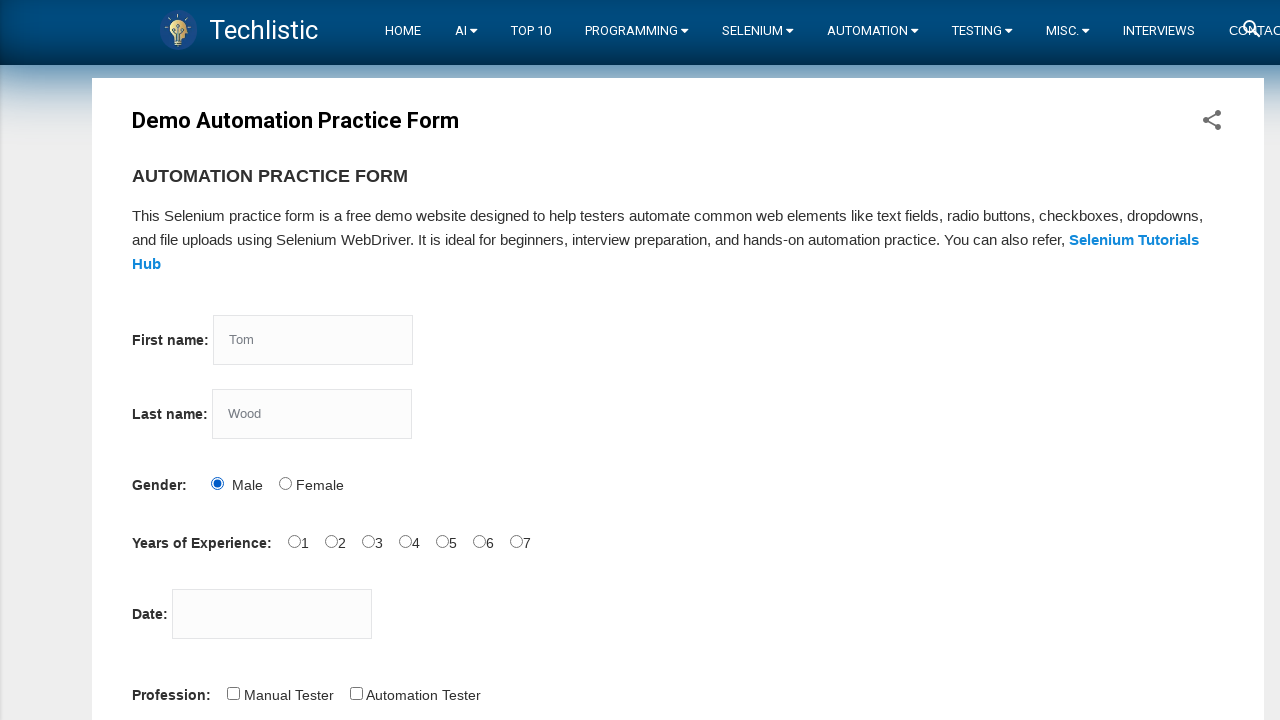

Selected 4 years experience at (442, 541) on #exp-4
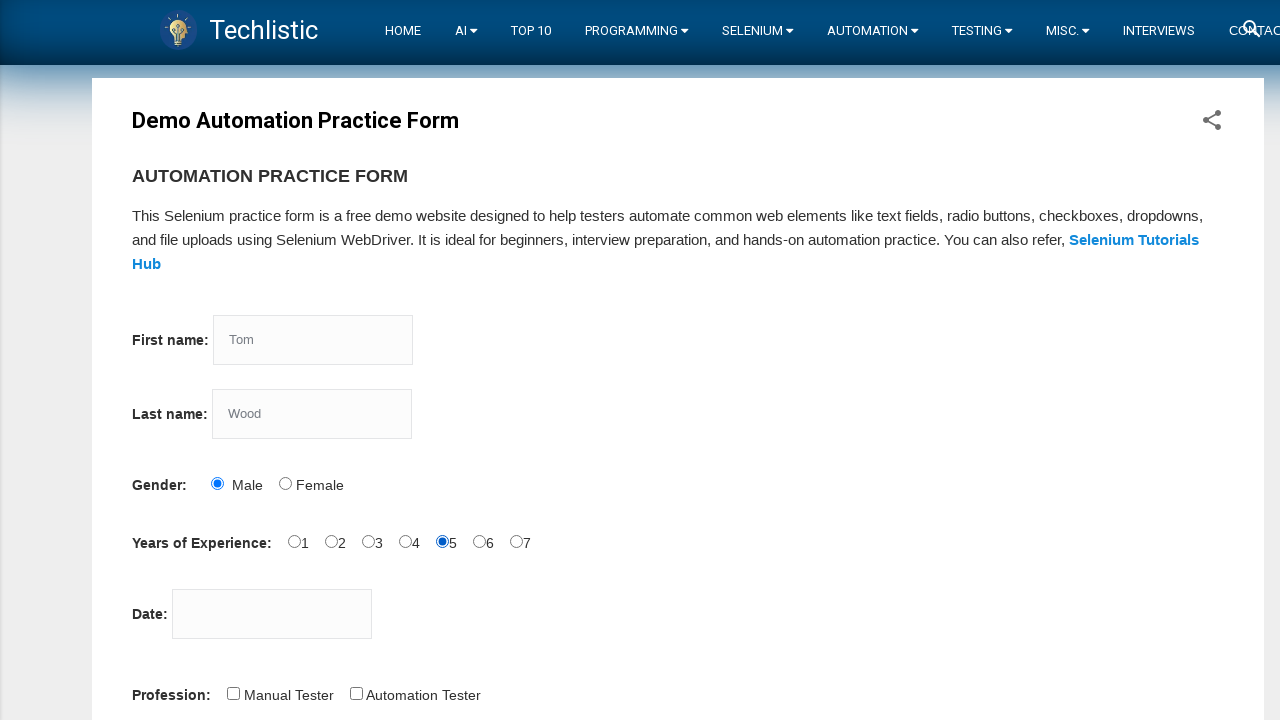

Clicked datepicker field at (272, 614) on #datepicker
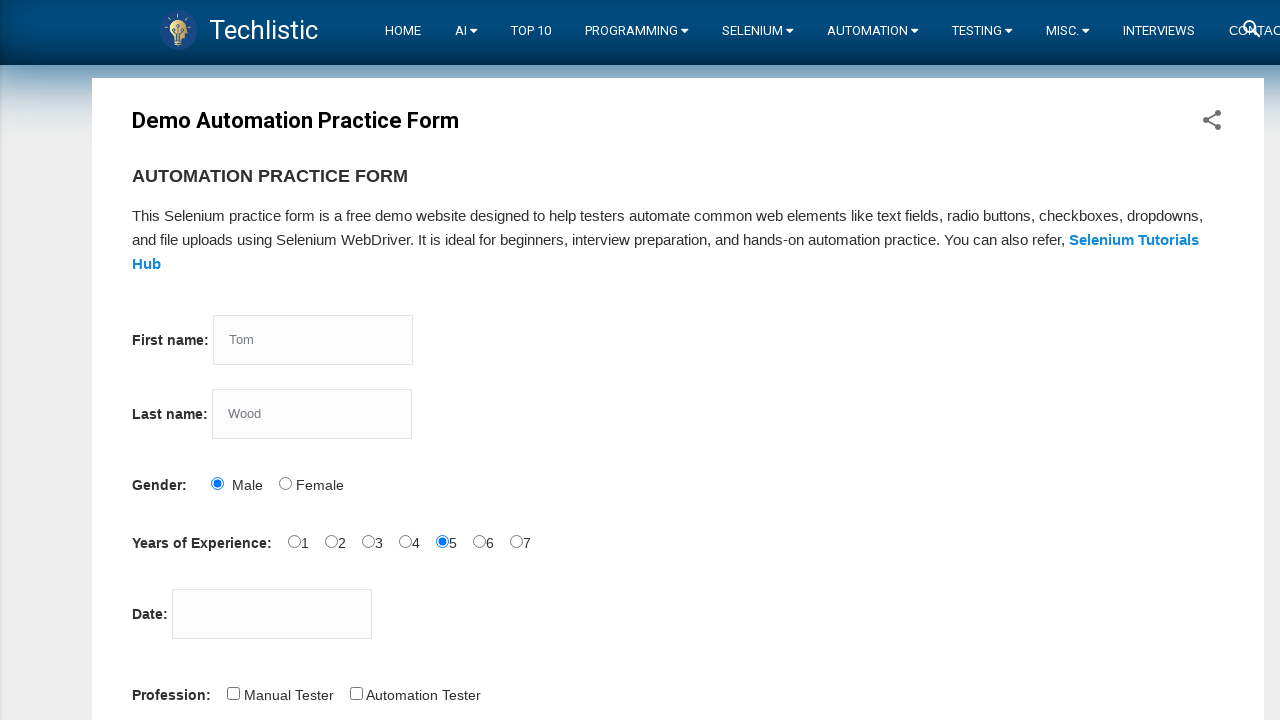

Filled datepicker with '16-10-2020' on #datepicker
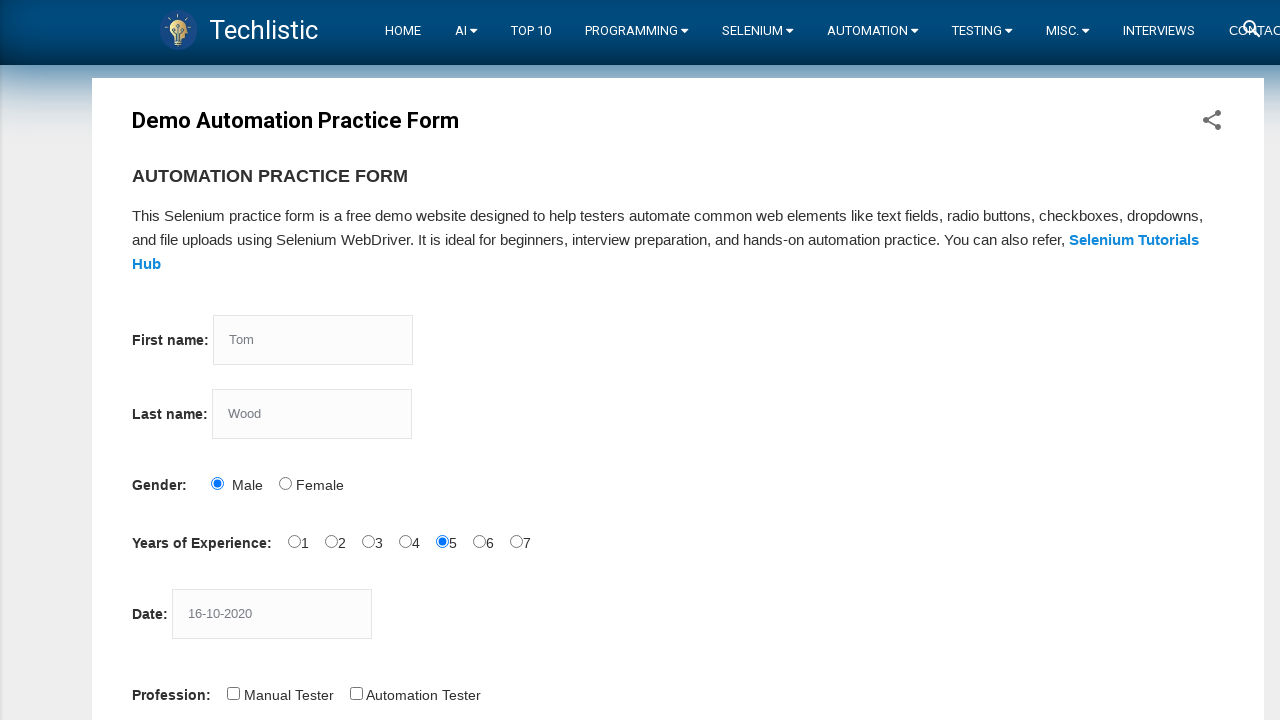

Selected Automation Tester profession at (356, 693) on #profession-1
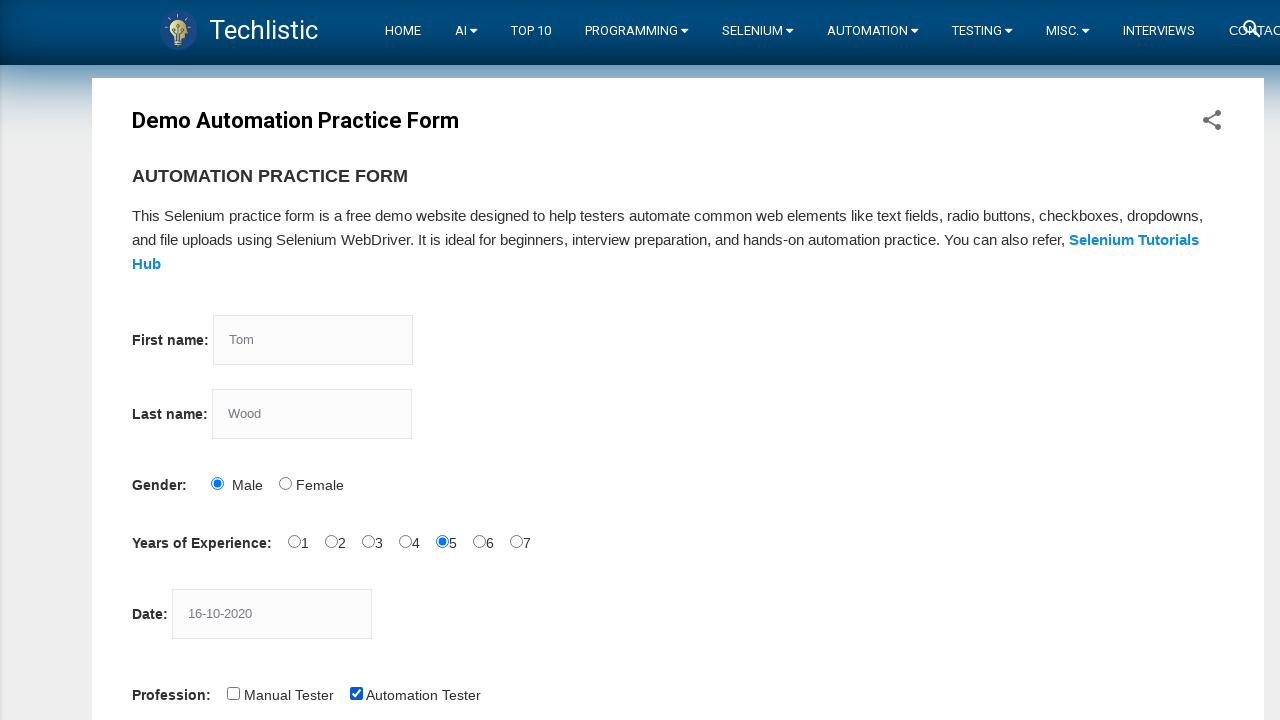

Selected Selenium IDE automation tool at (446, 360) on #tool-2
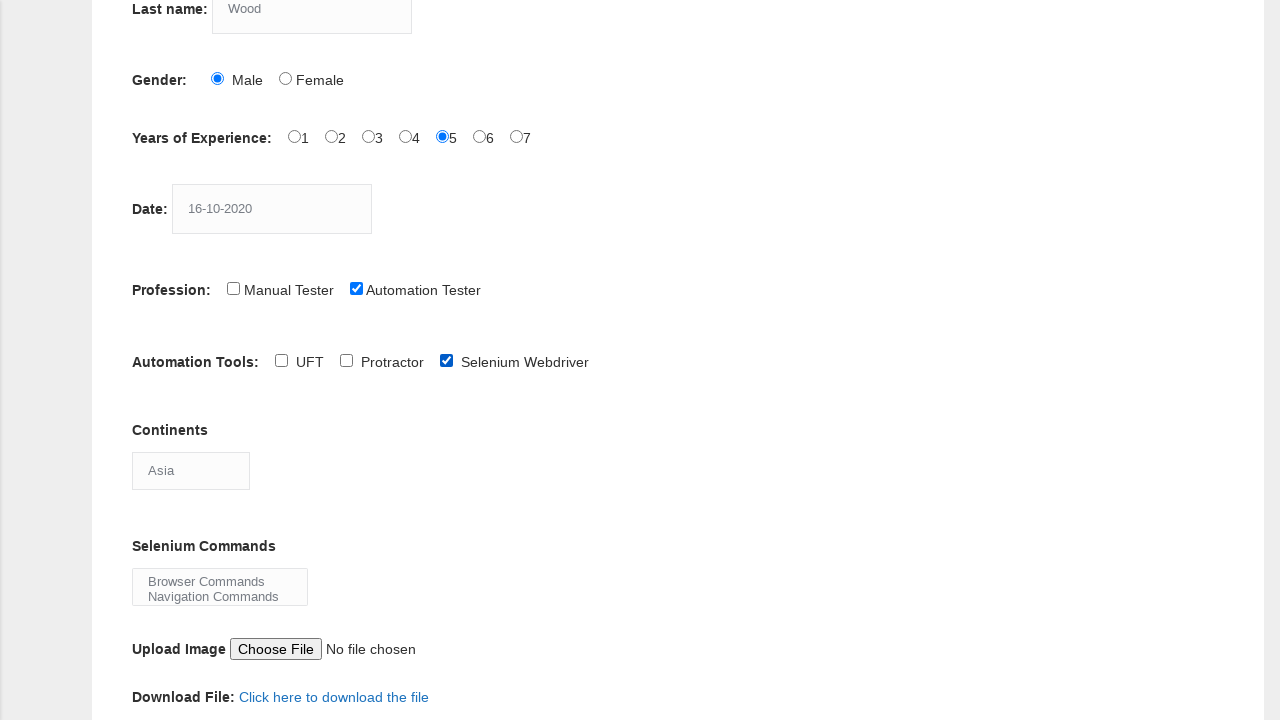

Clicked continents dropdown at (191, 470) on #continents
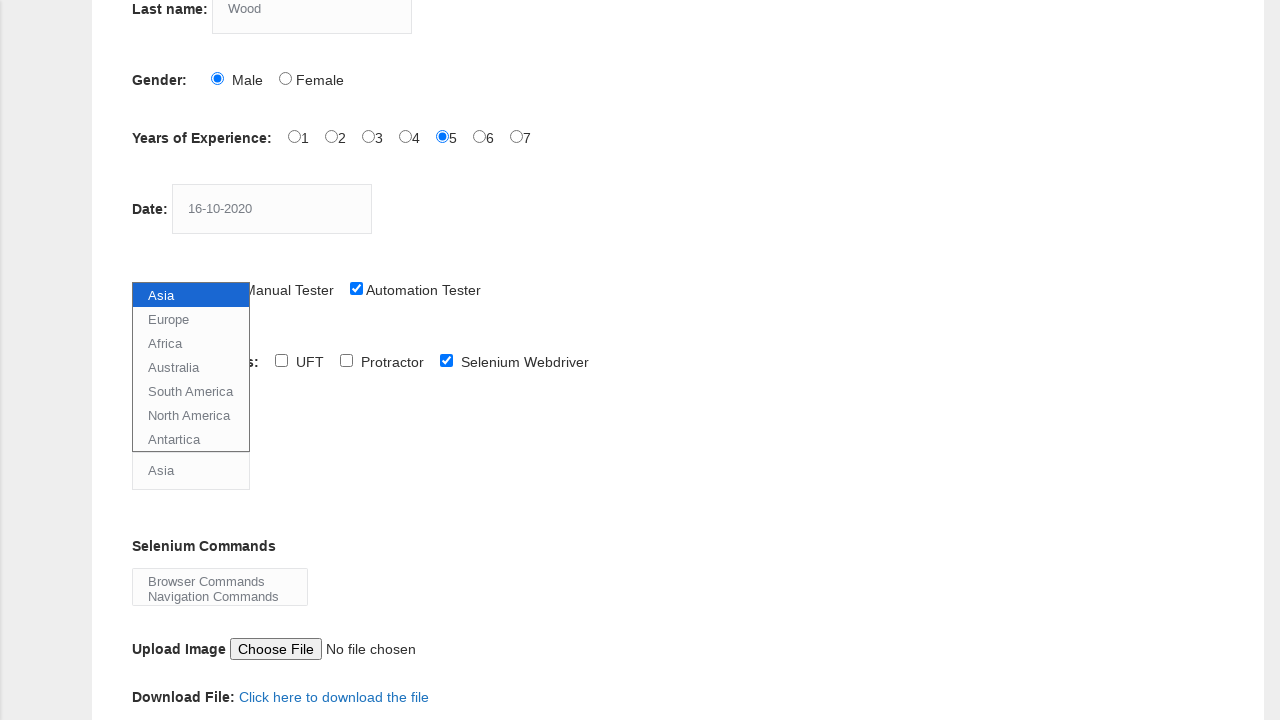

Selected Europe from continents dropdown on #continents
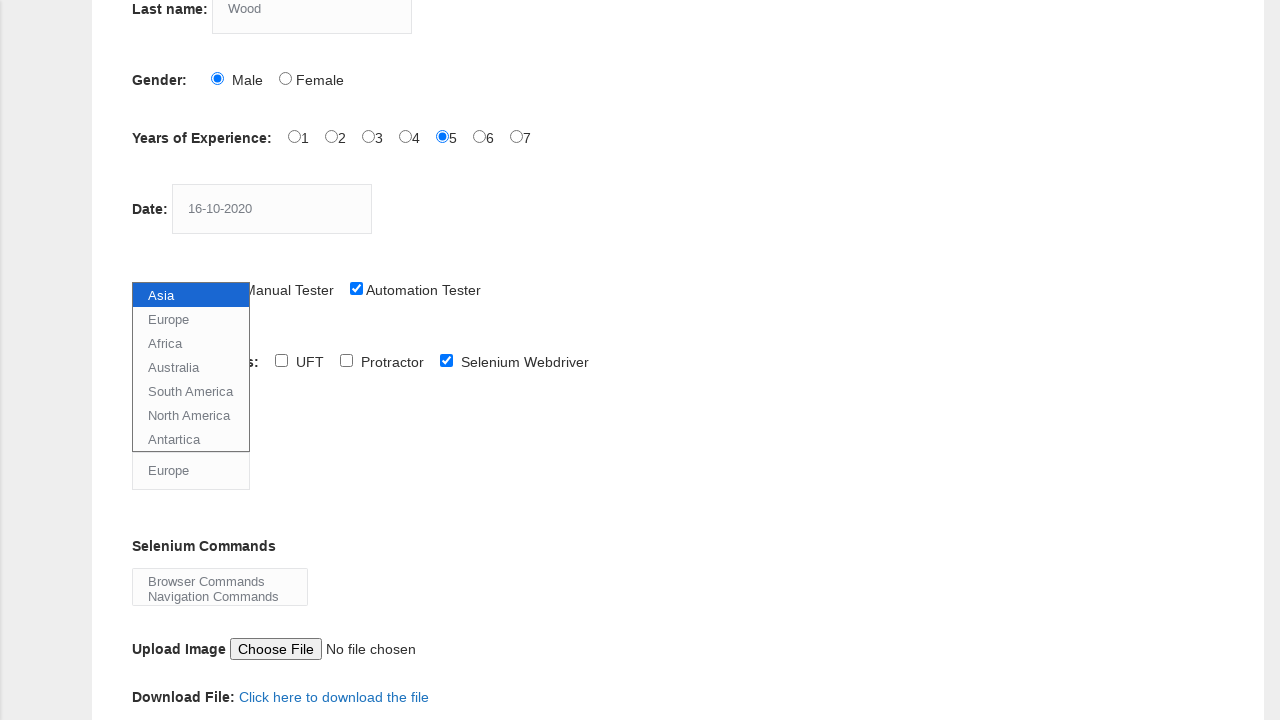

Selected Browser Commands from Selenium commands dropdown on #selenium_commands
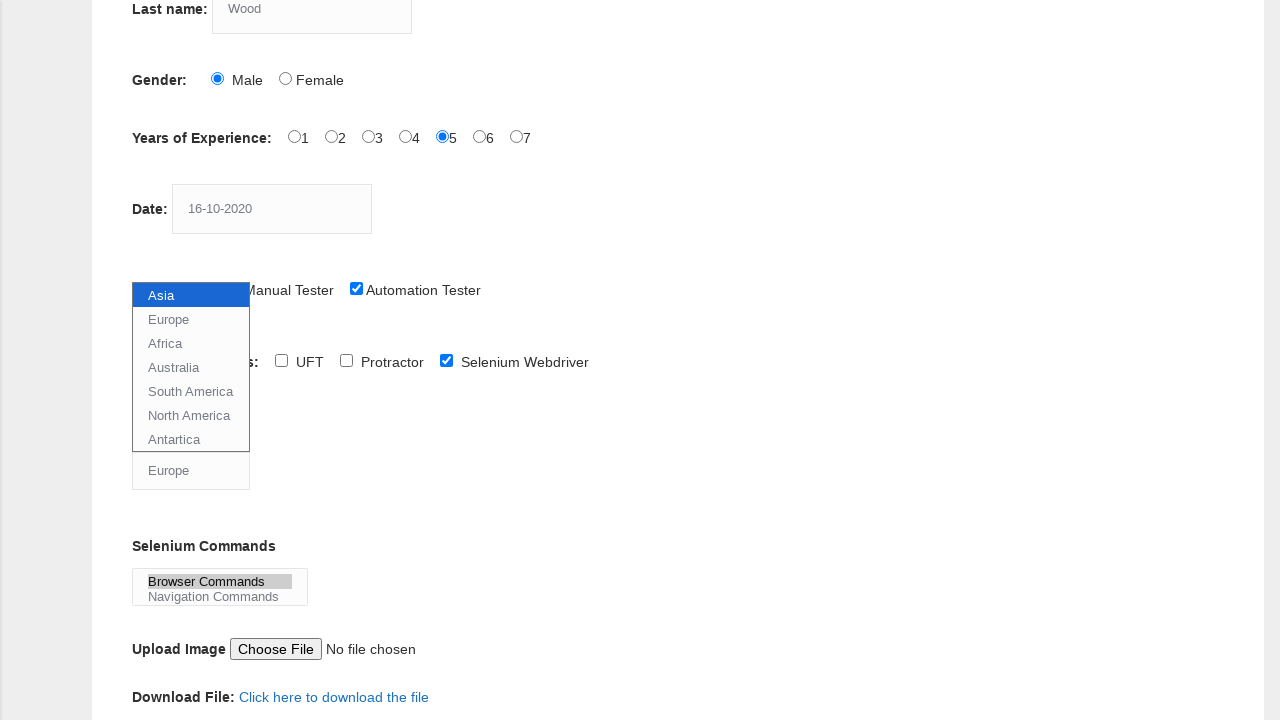

Clicked form submit button at (157, 360) on #submit
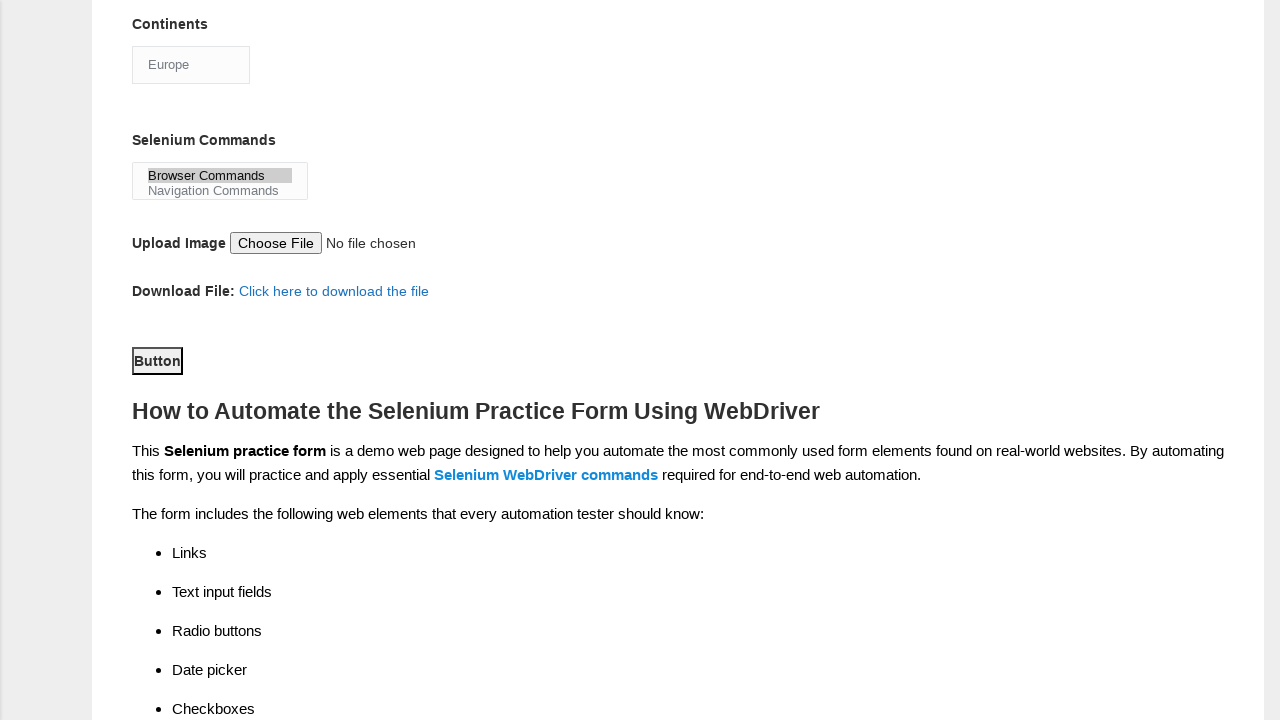

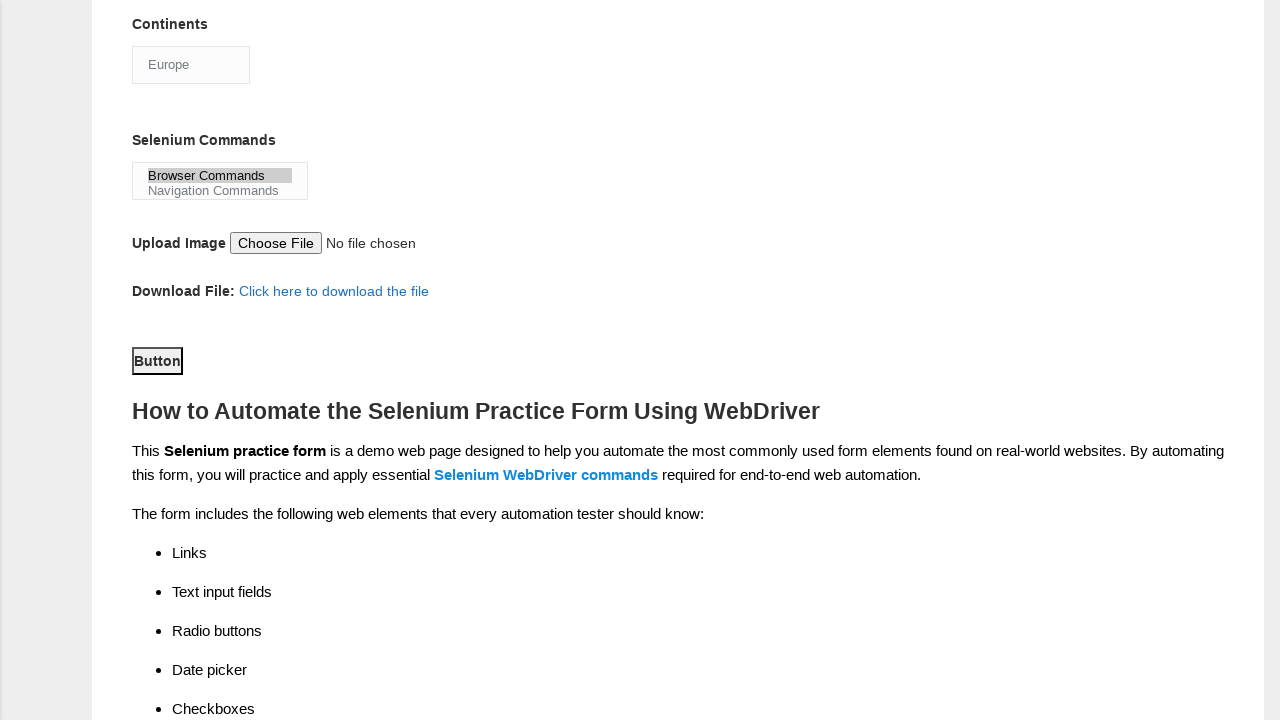